Tests selection state of radio buttons and checkboxes by clicking and verifying their state

Starting URL: https://automationfc.github.io/basic-form/index.html

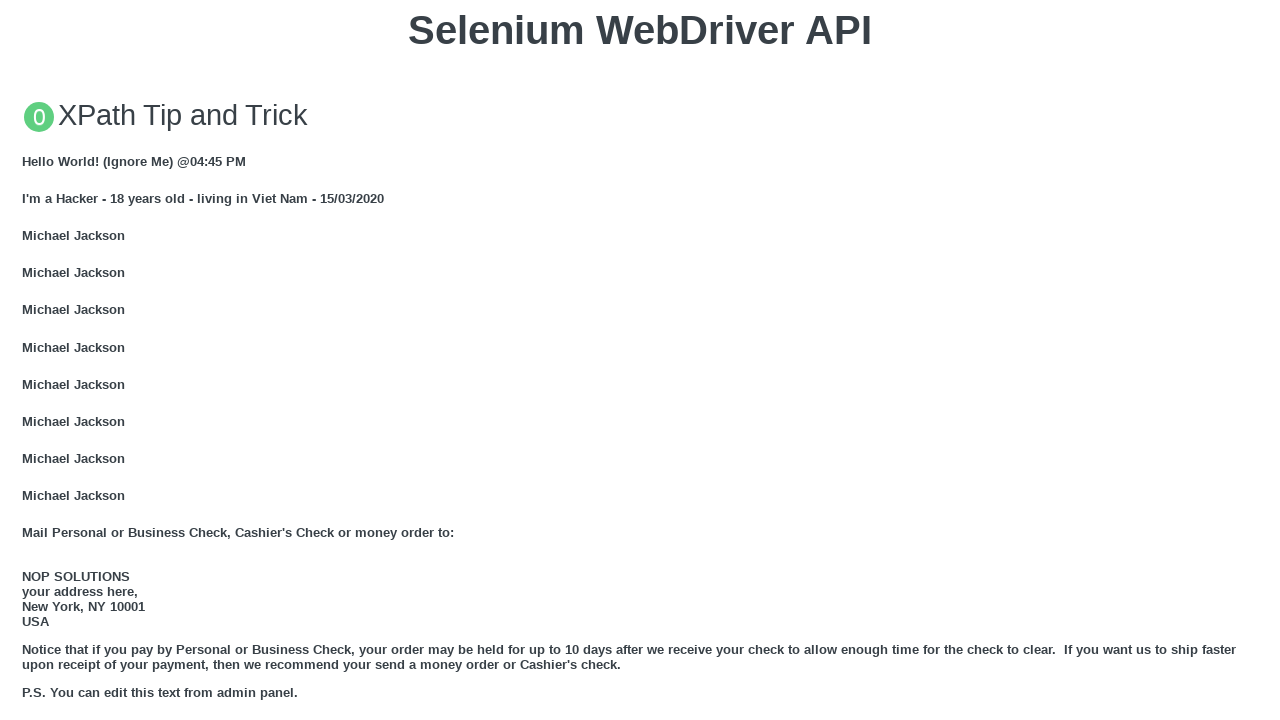

Clicked 'Under 18' radio button at (28, 360) on input#under_18
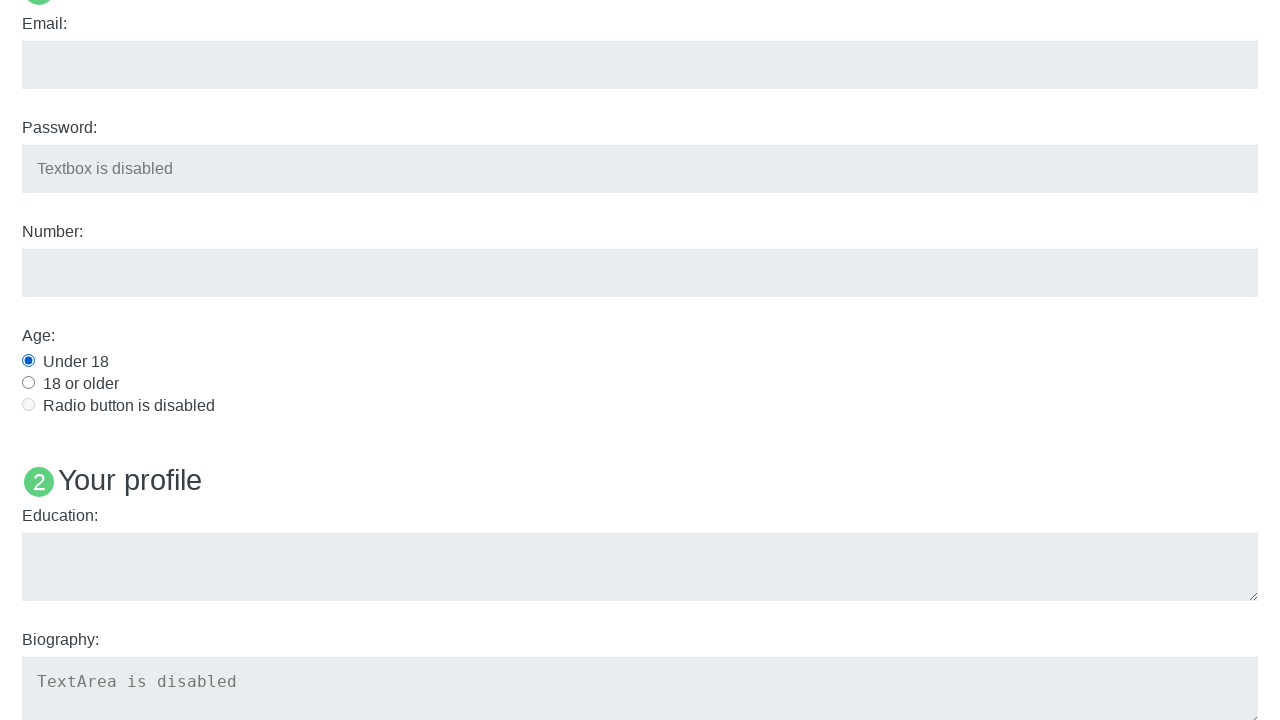

Clicked Java checkbox at (28, 361) on #java
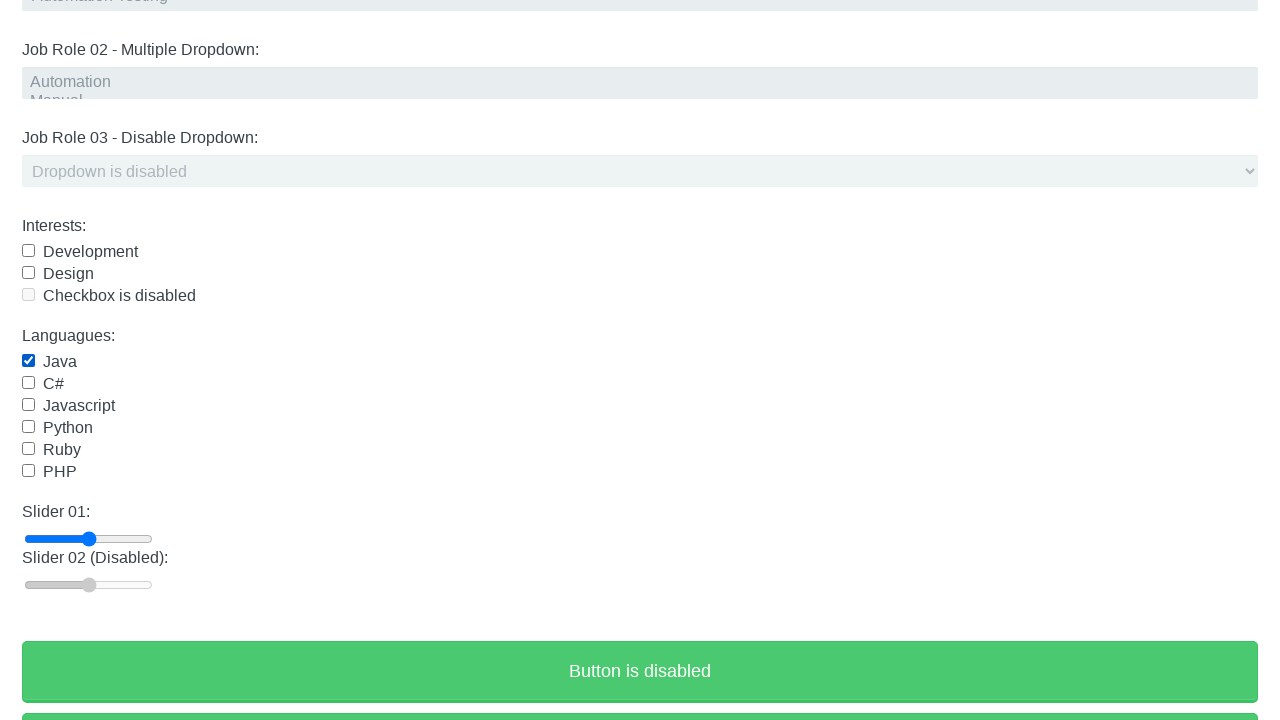

Verified 'Under 18' radio button is selected
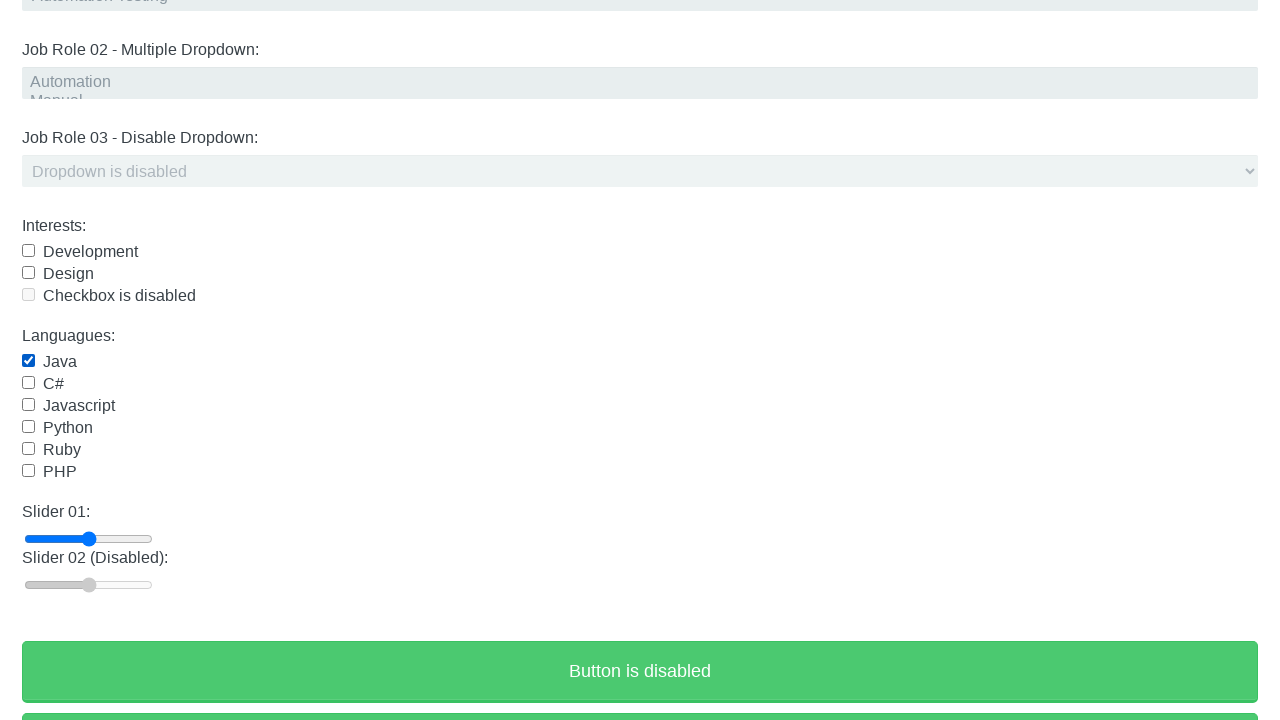

Verified Java checkbox is selected
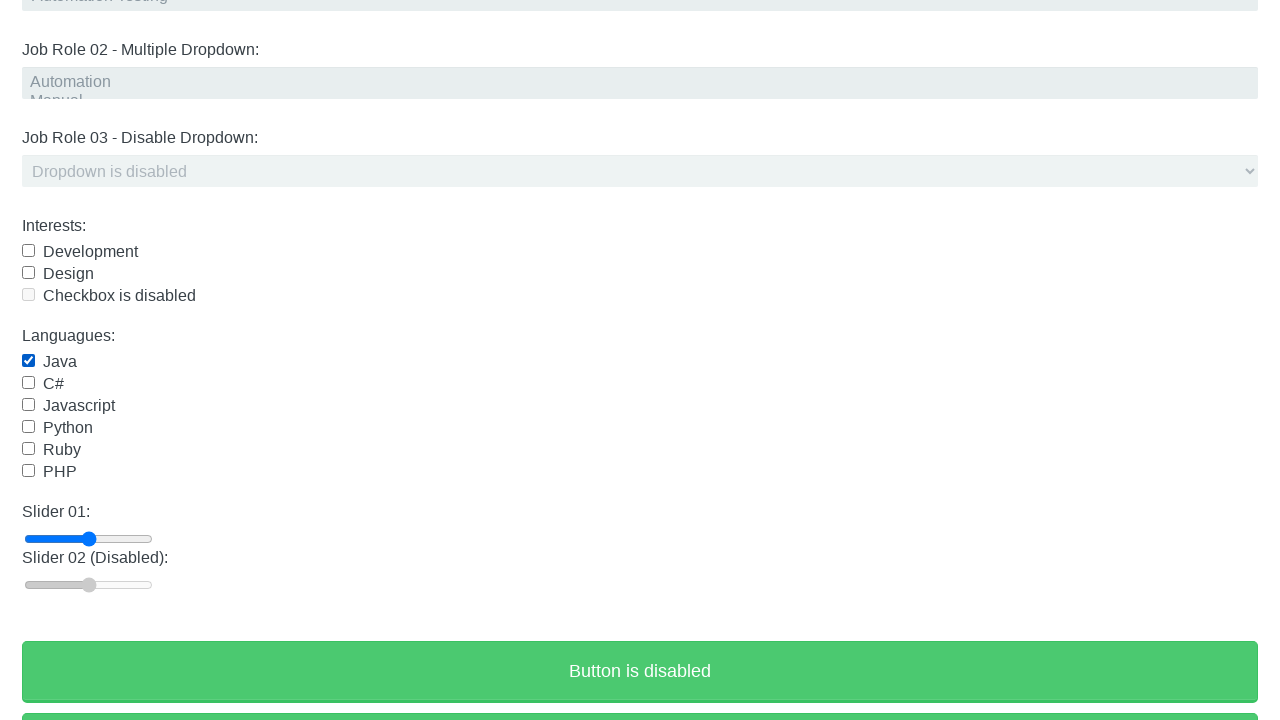

Clicked Java checkbox to uncheck it at (28, 361) on #java
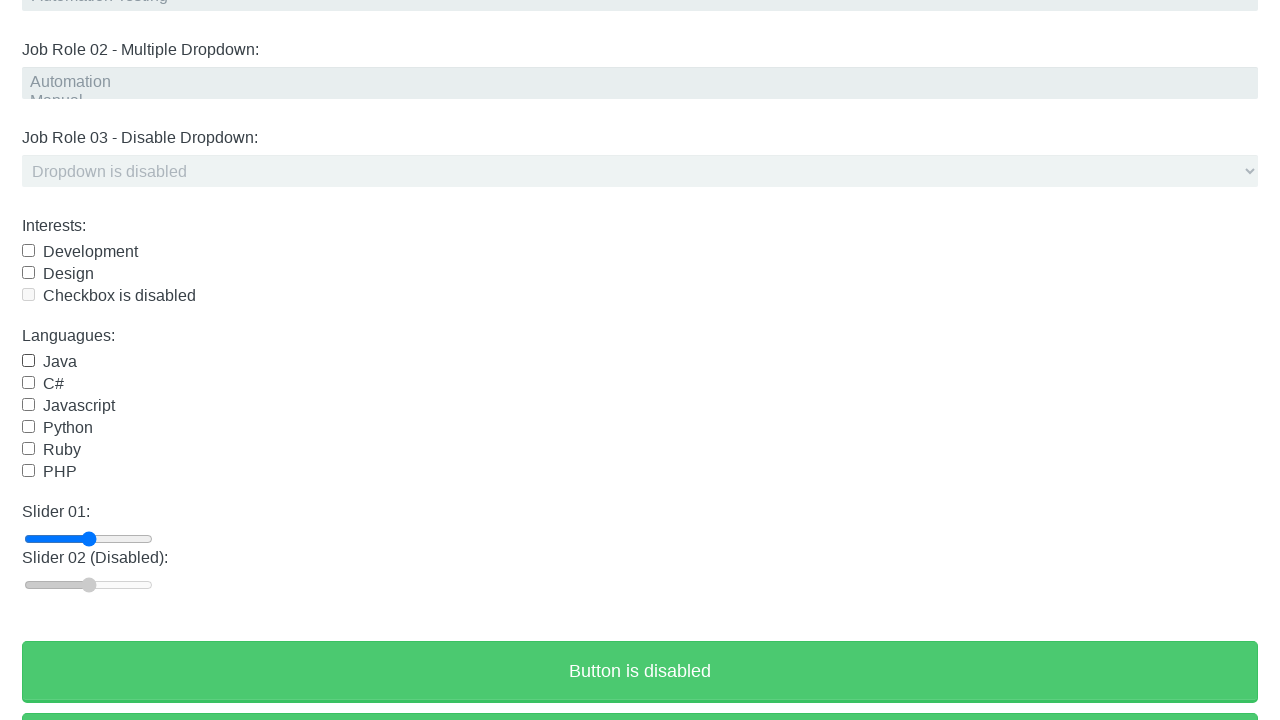

Verified Java checkbox is unchecked
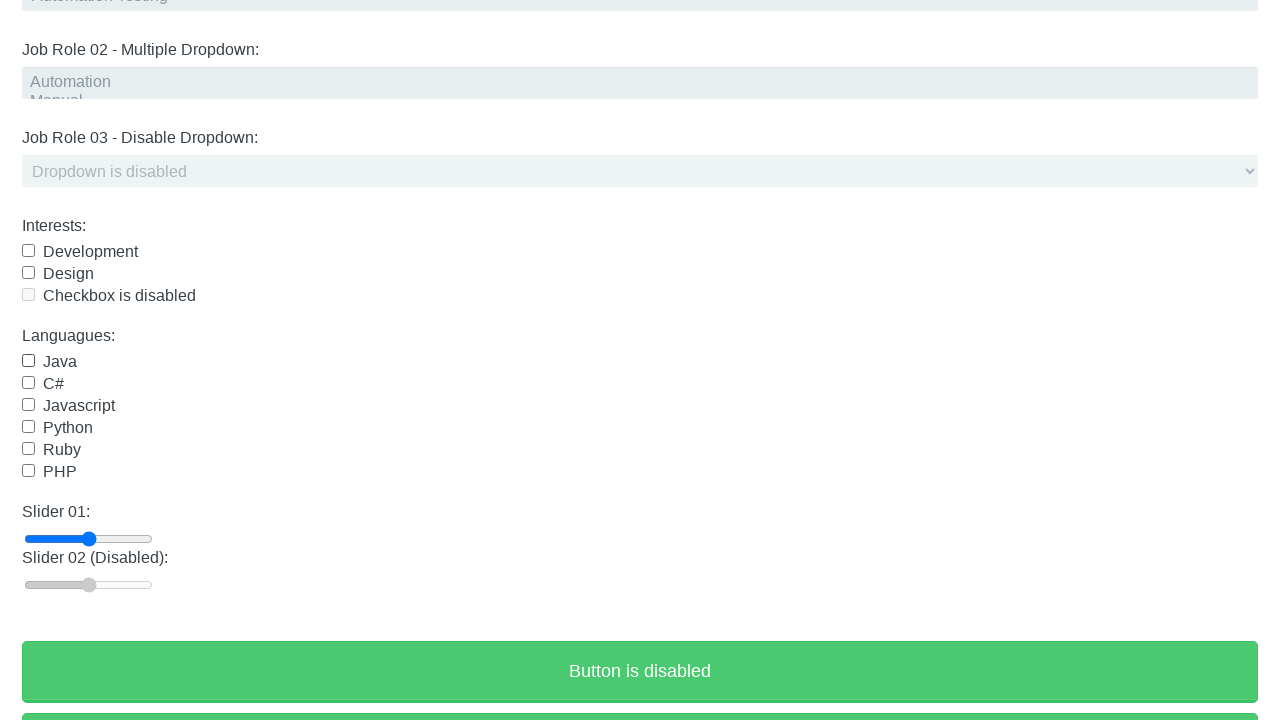

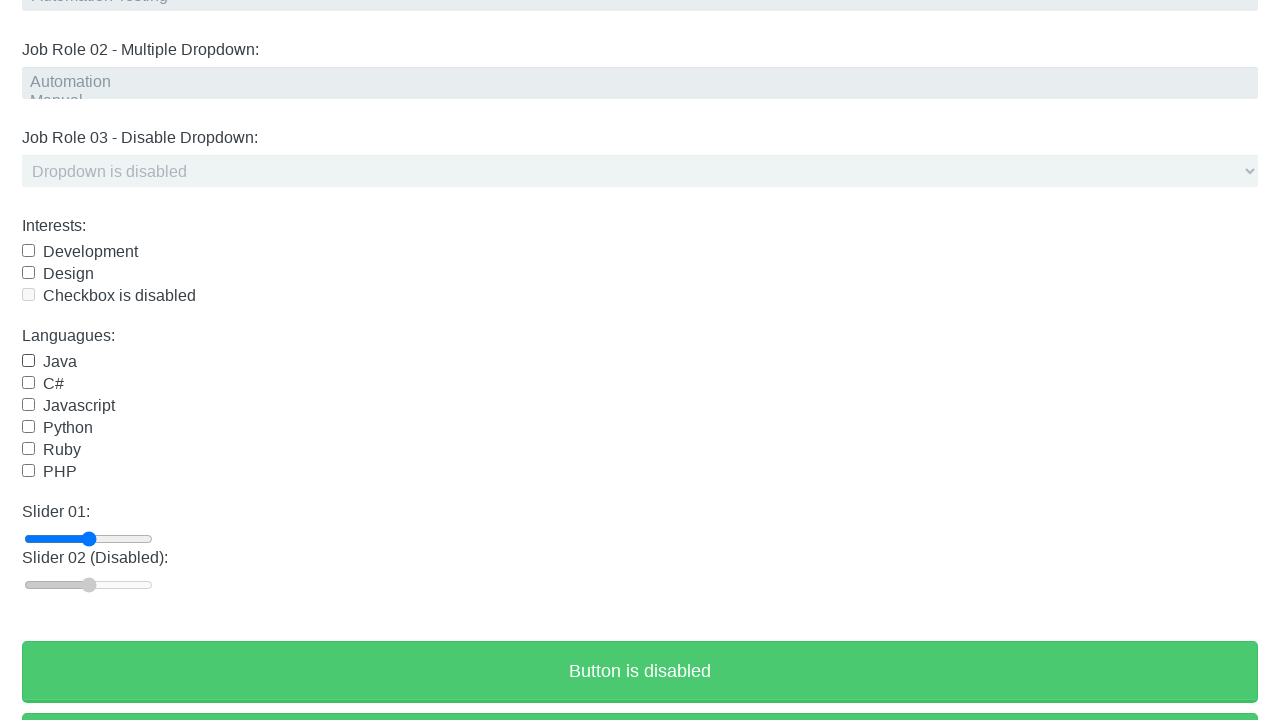